Tests that a todo item is removed if an empty string is entered when editing

Starting URL: https://demo.playwright.dev/todomvc

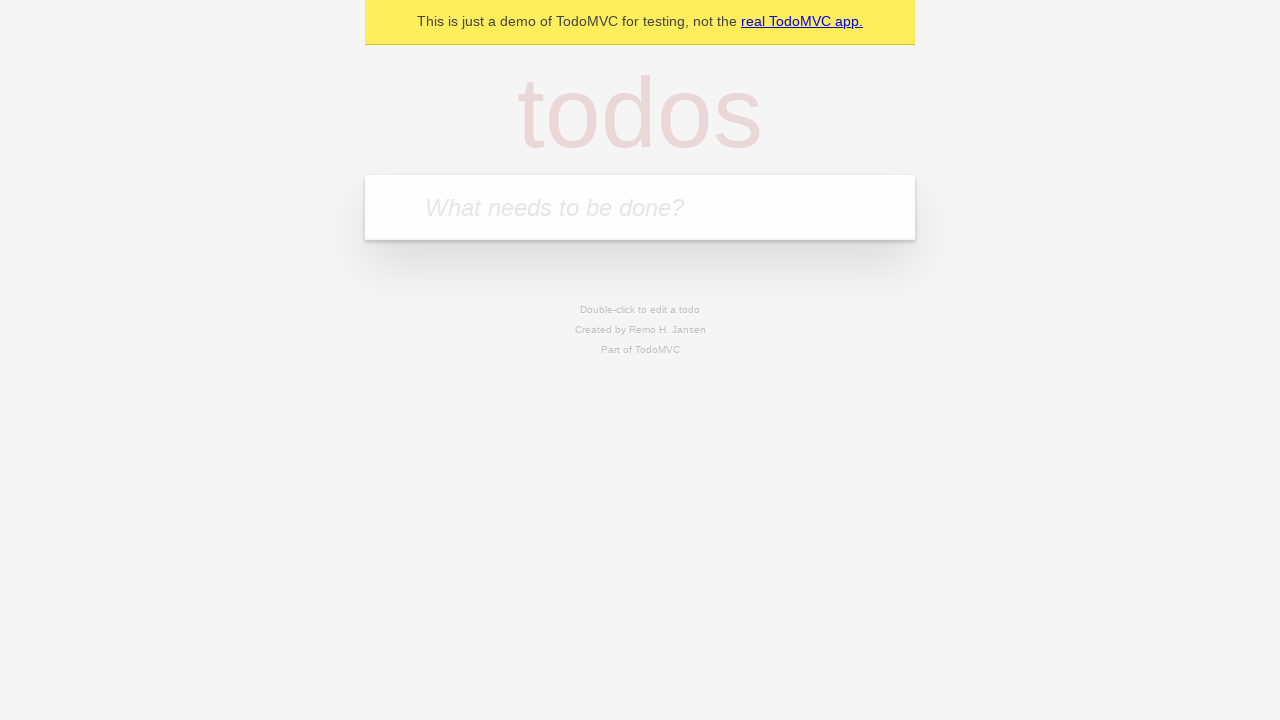

Filled todo input with 'buy some cheese' on internal:attr=[placeholder="What needs to be done?"i]
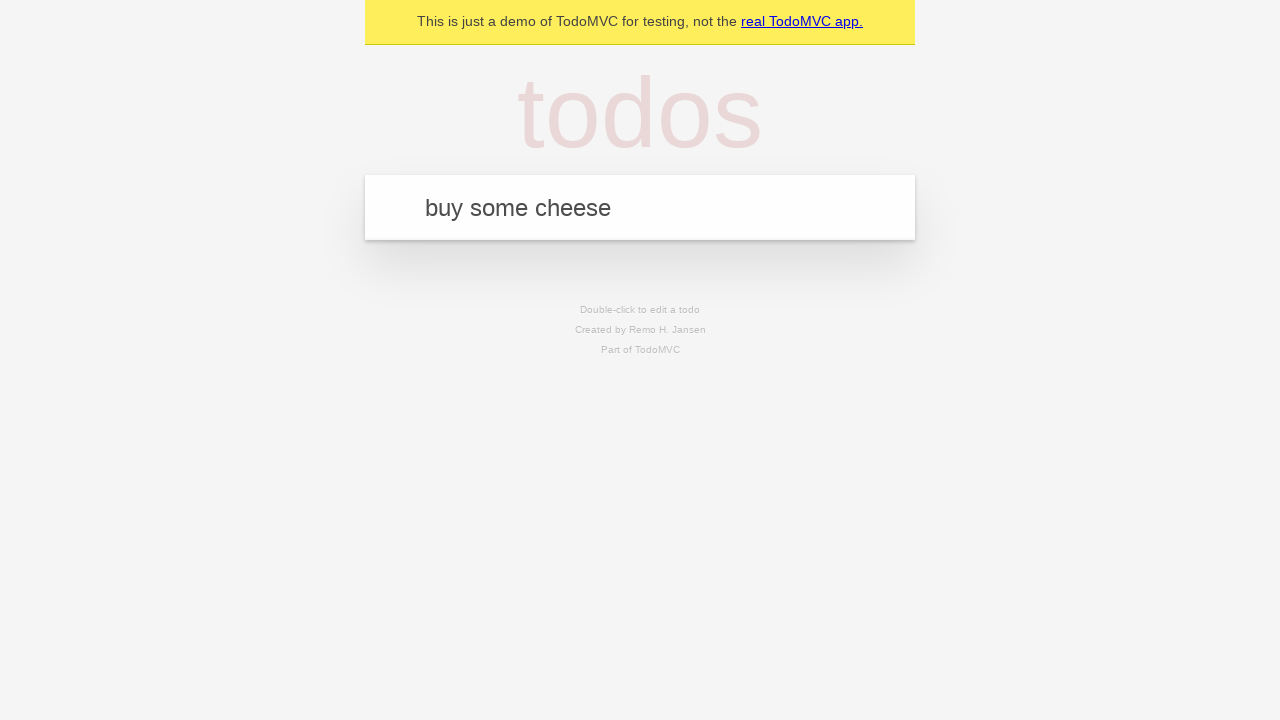

Pressed Enter to add first todo item on internal:attr=[placeholder="What needs to be done?"i]
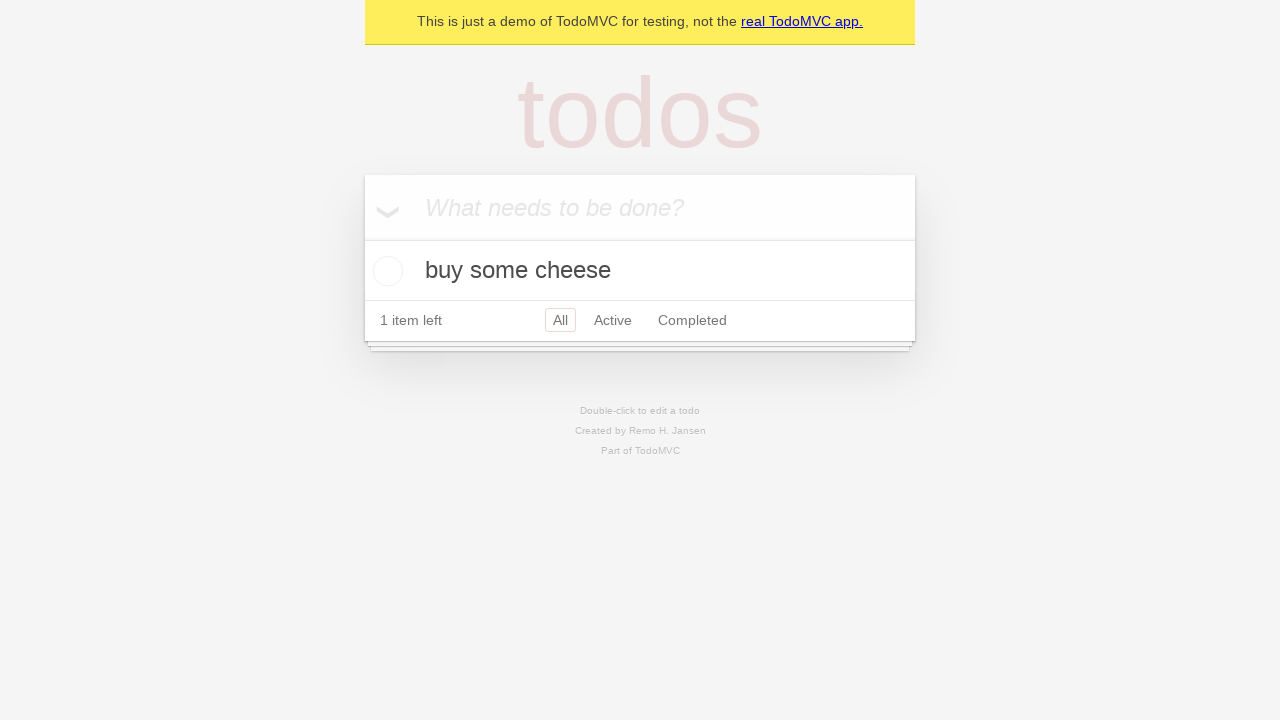

Filled todo input with 'feed the cat' on internal:attr=[placeholder="What needs to be done?"i]
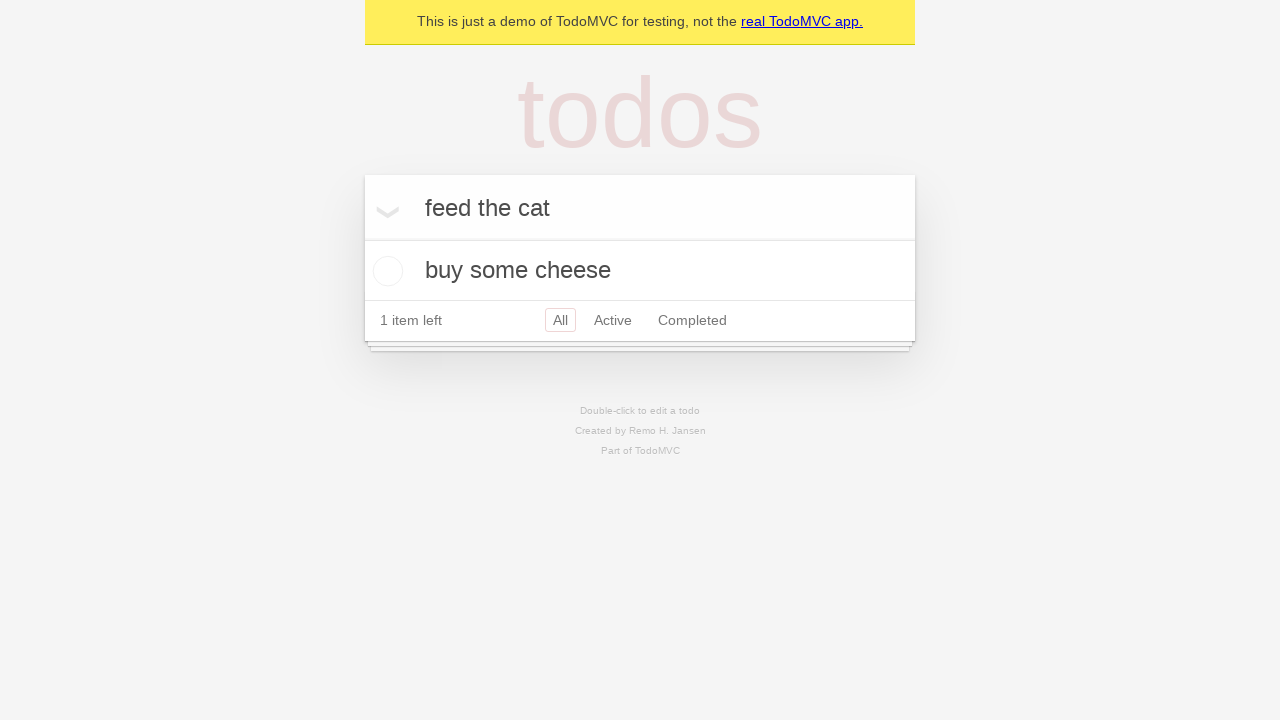

Pressed Enter to add second todo item on internal:attr=[placeholder="What needs to be done?"i]
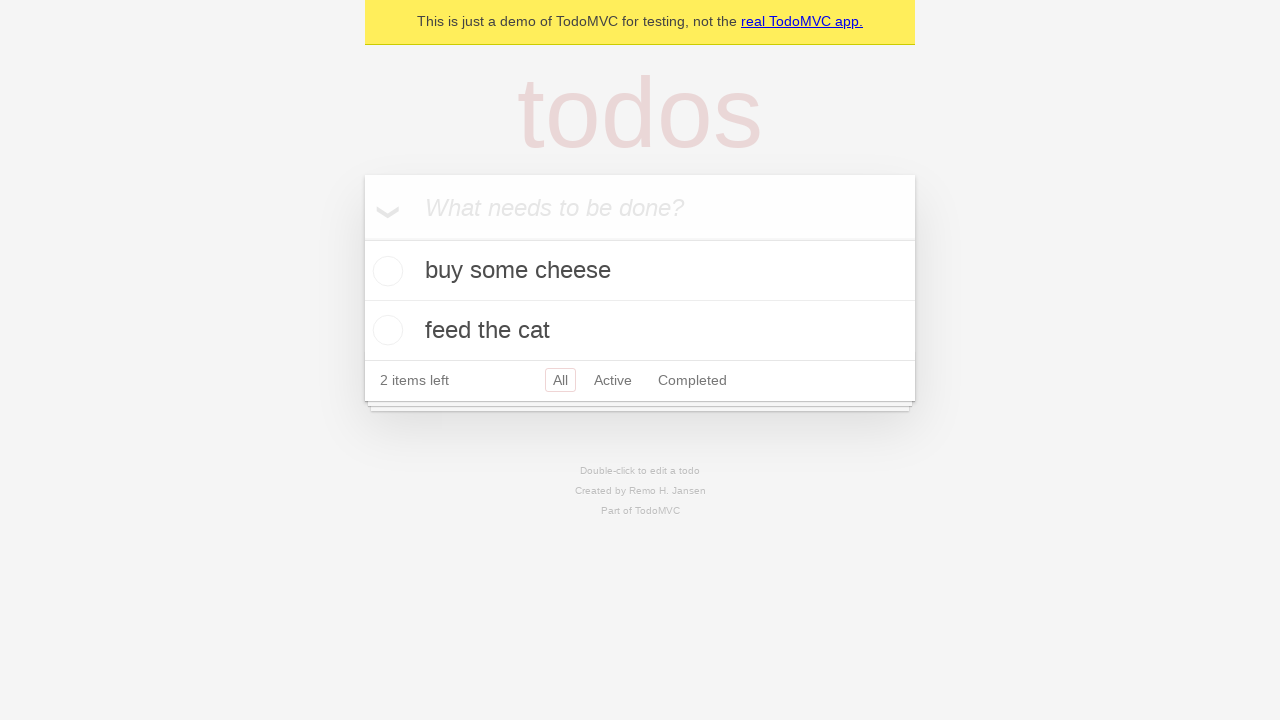

Filled todo input with 'book a doctors appointment' on internal:attr=[placeholder="What needs to be done?"i]
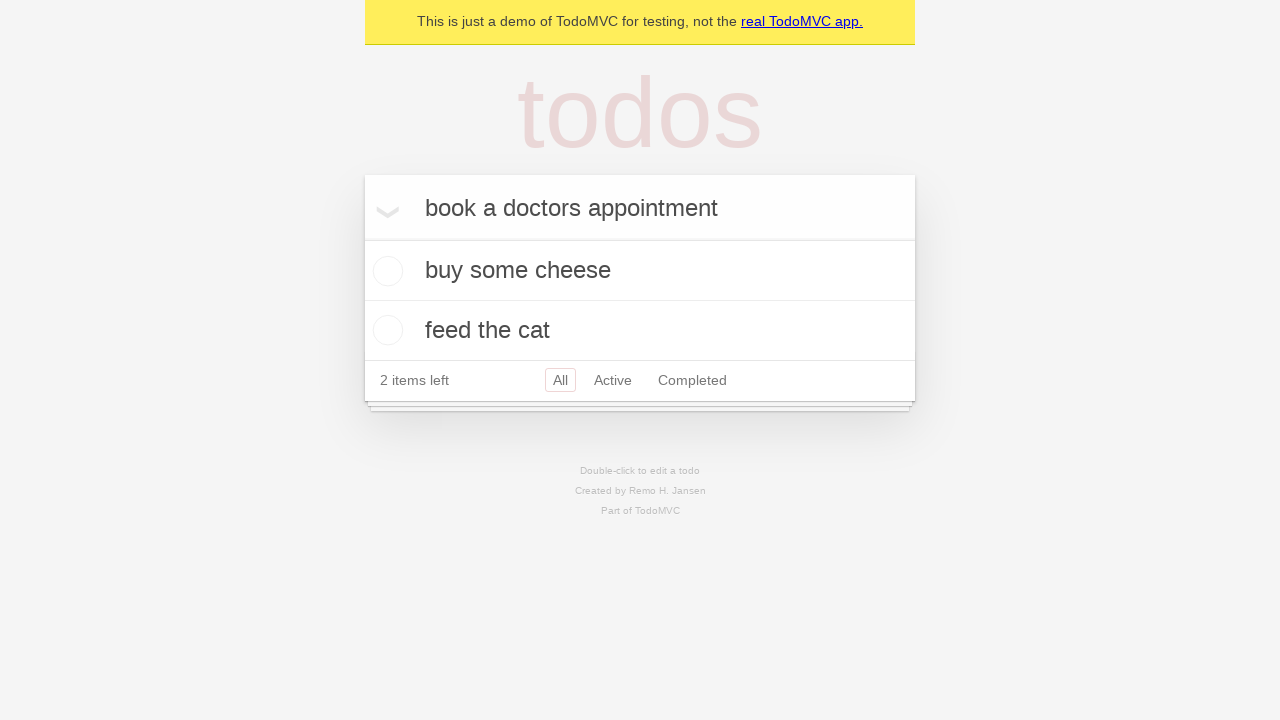

Pressed Enter to add third todo item on internal:attr=[placeholder="What needs to be done?"i]
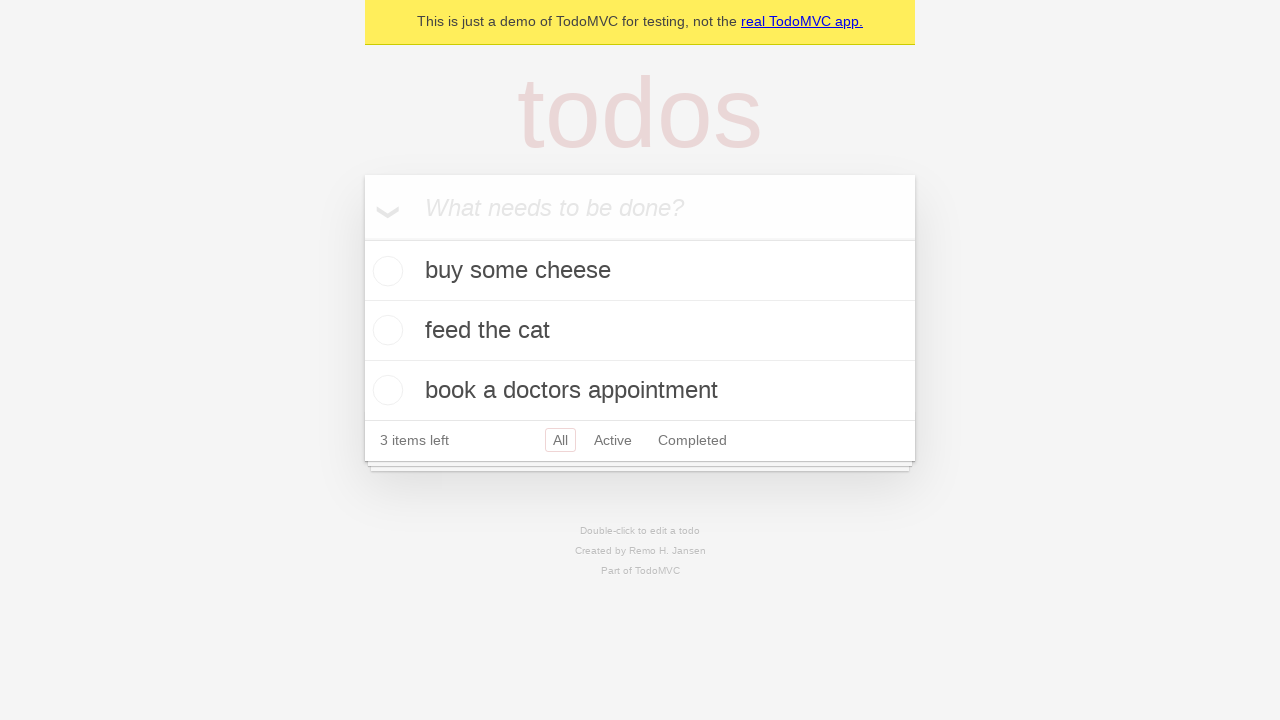

Waited for all three todo items to appear
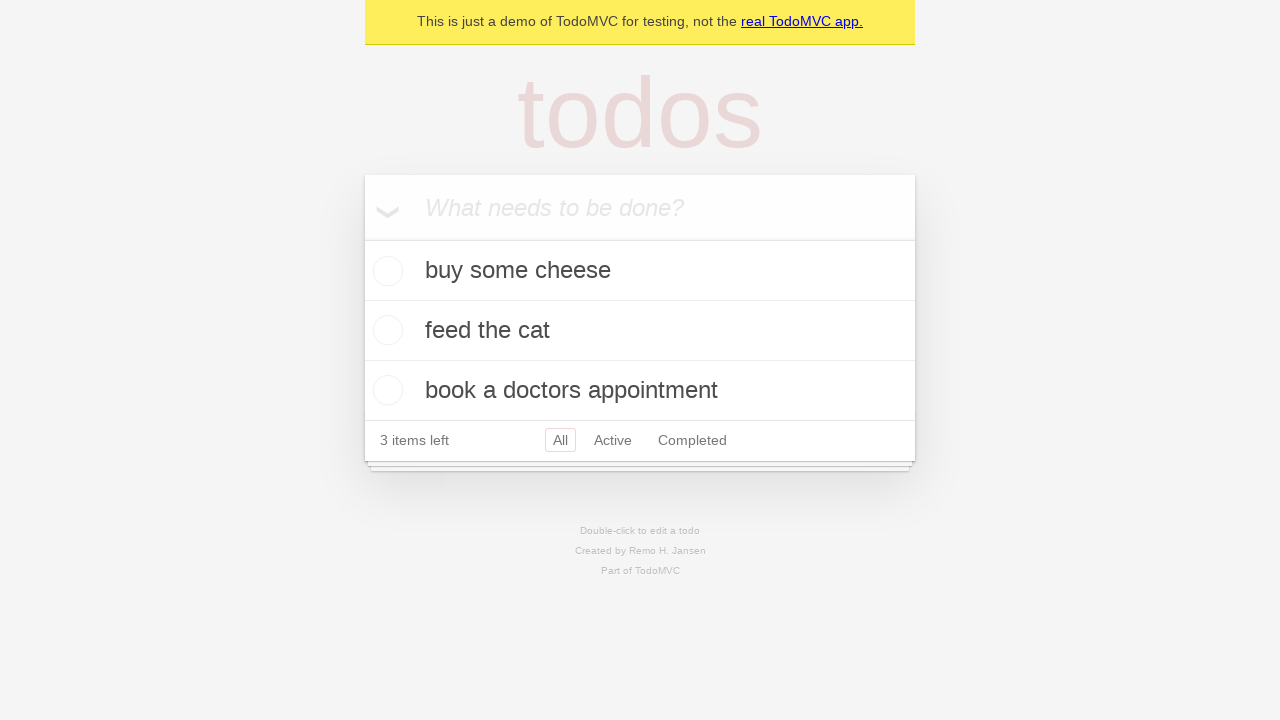

Double-clicked on second todo item to enter edit mode at (640, 331) on internal:testid=[data-testid="todo-item"s] >> nth=1
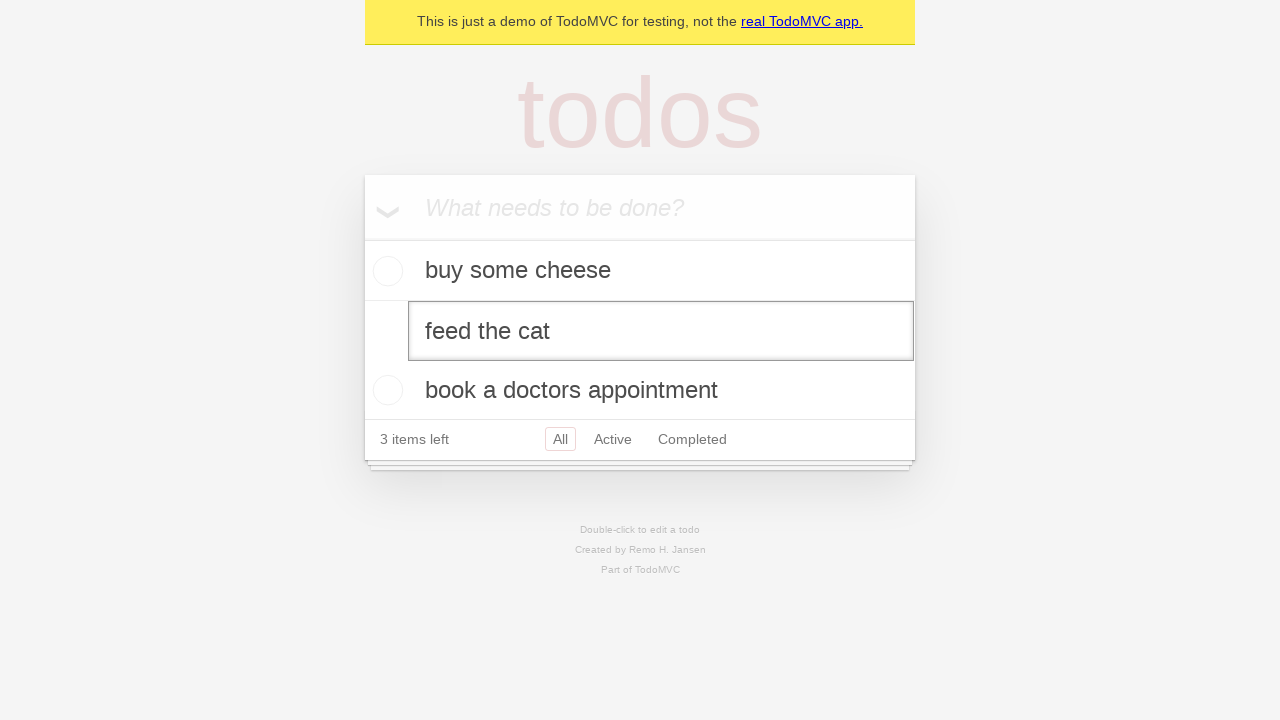

Cleared the text field by filling with empty string on internal:testid=[data-testid="todo-item"s] >> nth=1 >> internal:role=textbox[nam
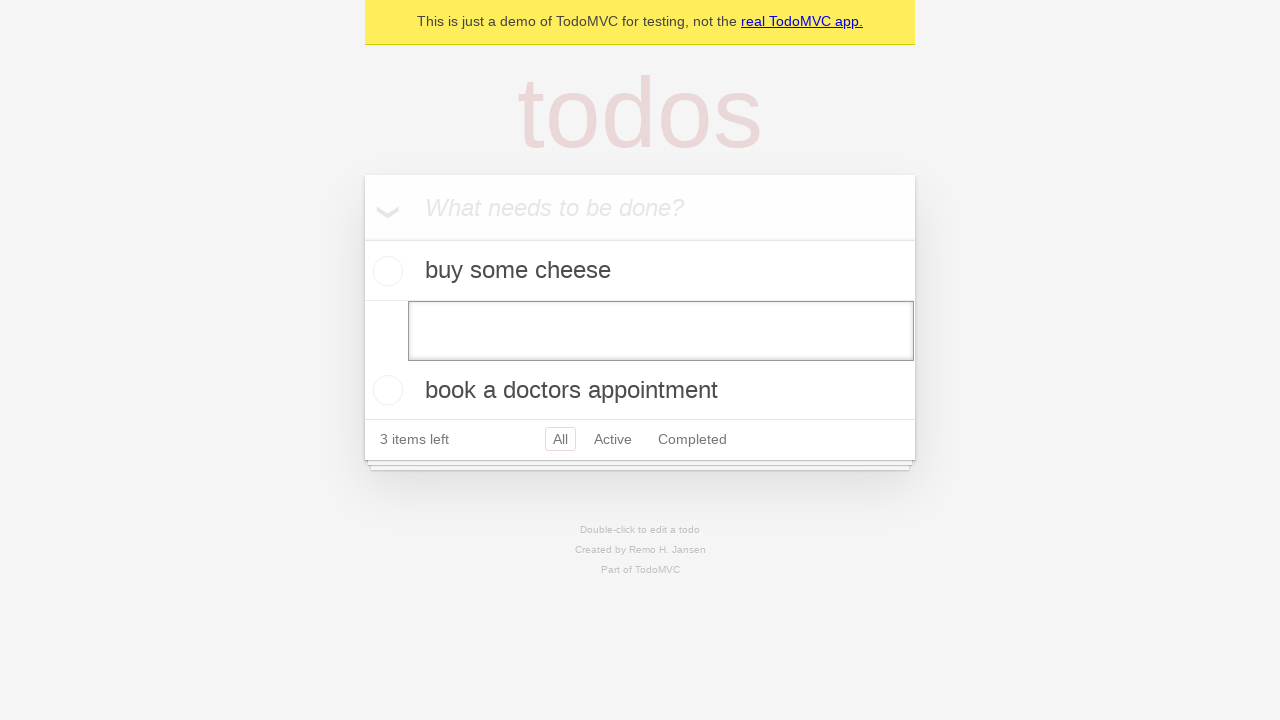

Pressed Enter to confirm empty edit and remove todo item on internal:testid=[data-testid="todo-item"s] >> nth=1 >> internal:role=textbox[nam
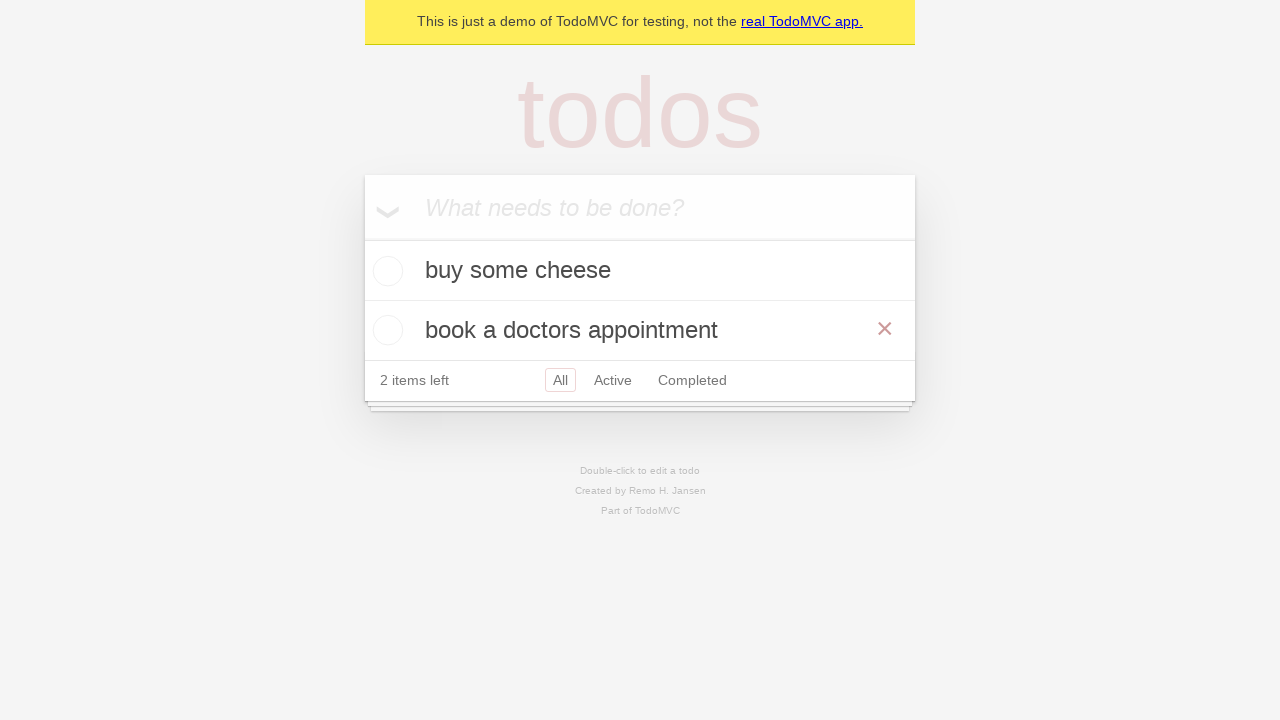

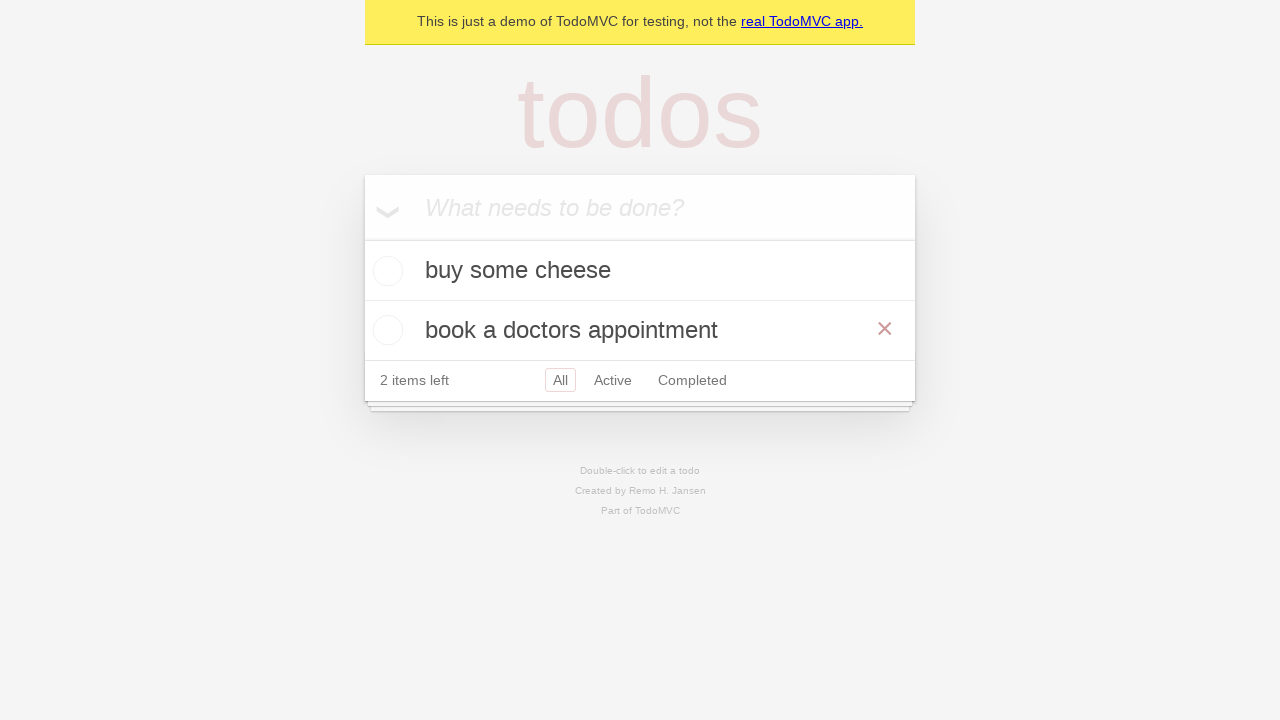